Tests handling of a simple alert by clicking a button to trigger the alert and accepting it

Starting URL: https://demoqa.com/alerts

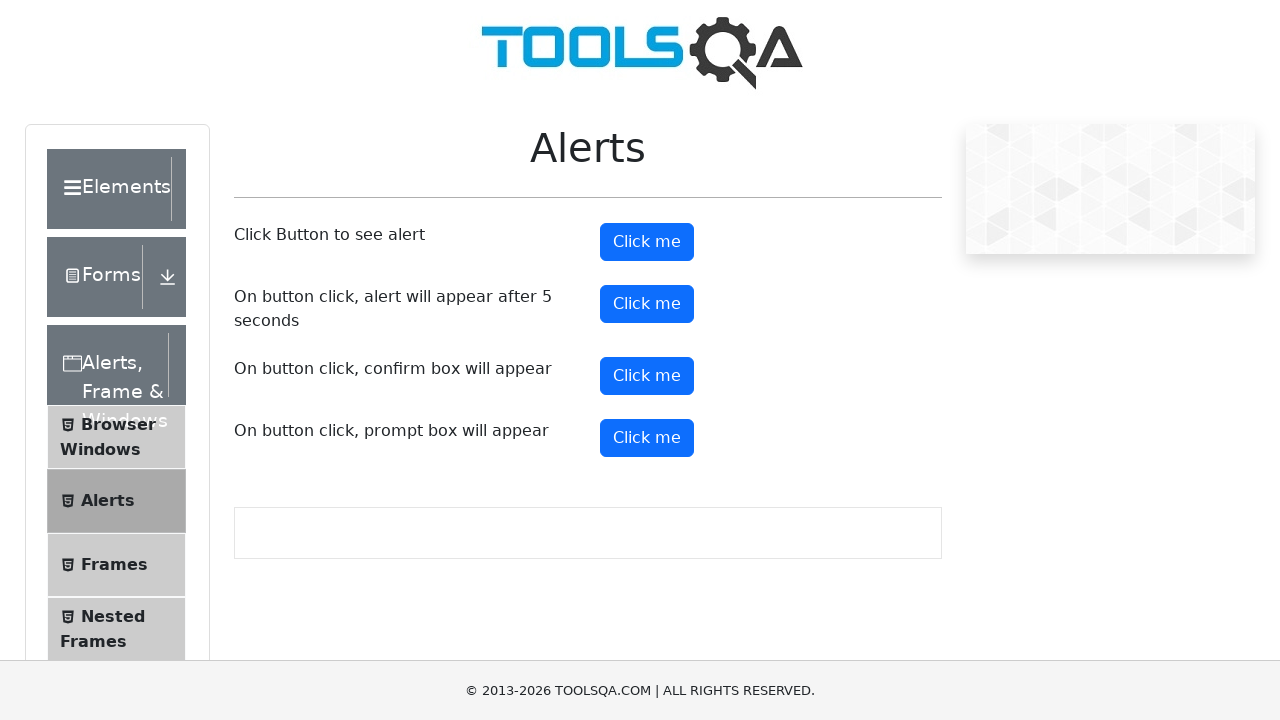

Navigated to alerts demo page
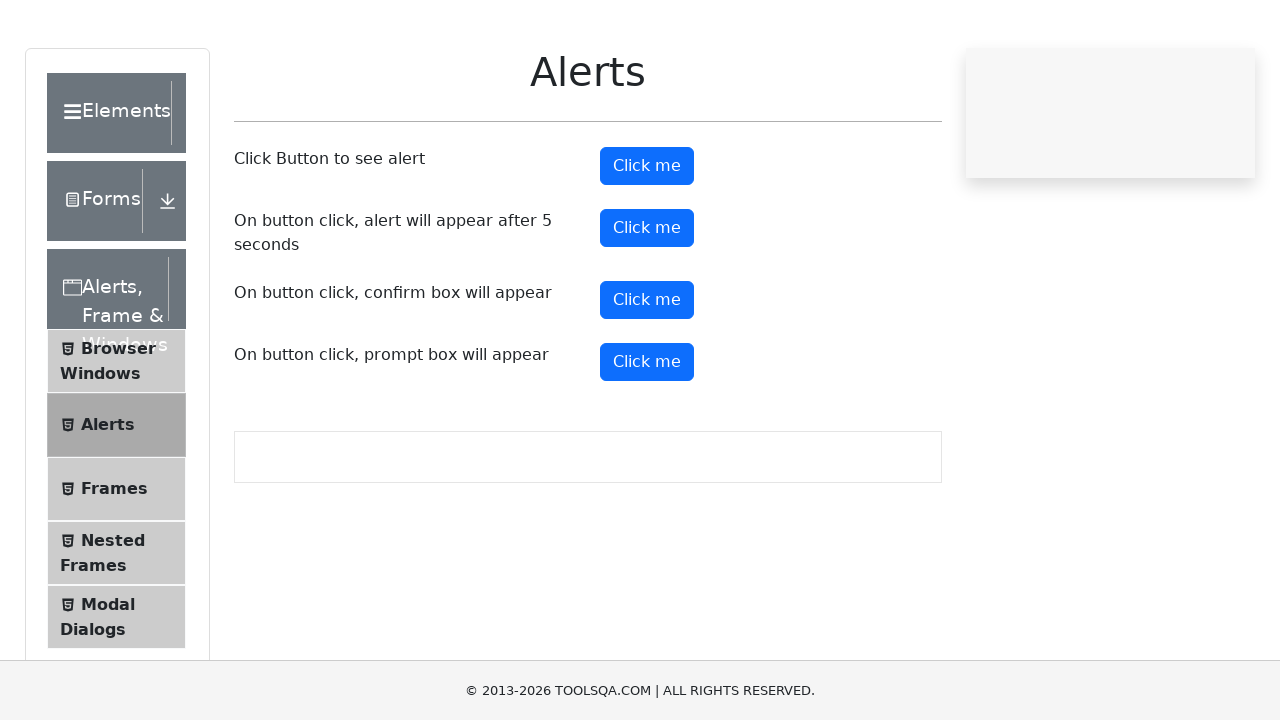

Clicked button to trigger simple alert at (647, 242) on #alertButton
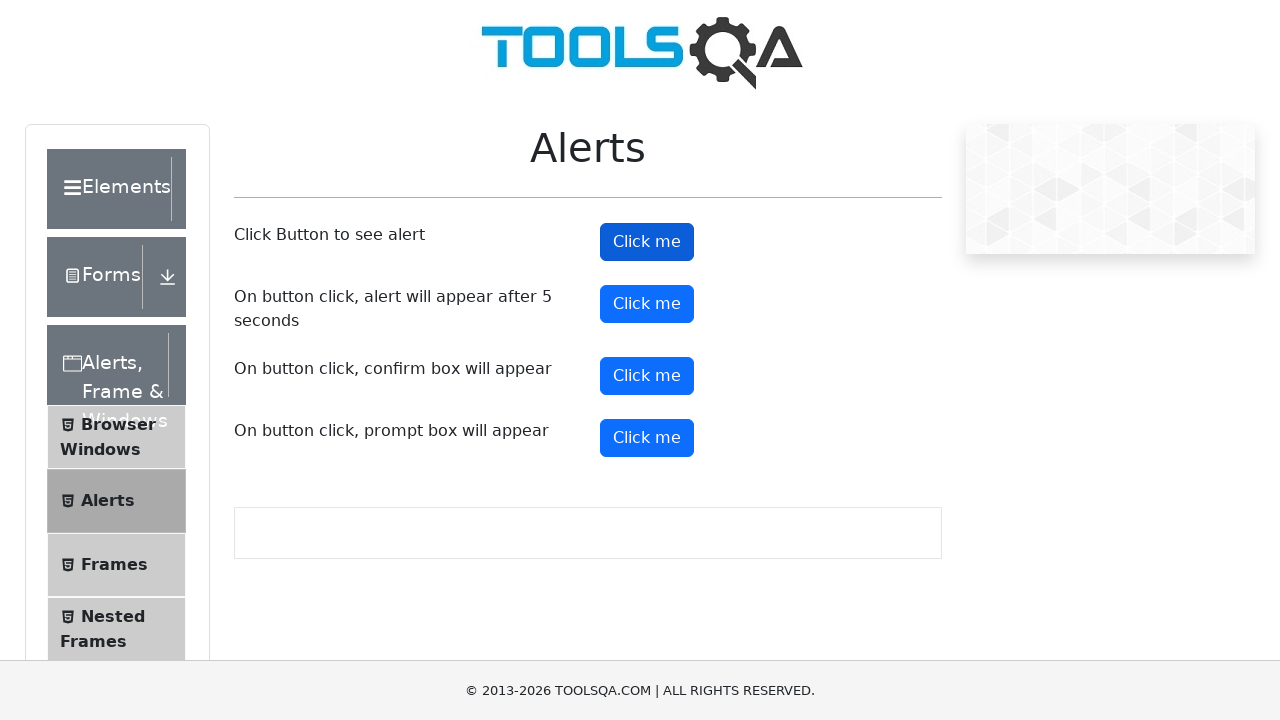

Set up dialog handler to accept alert
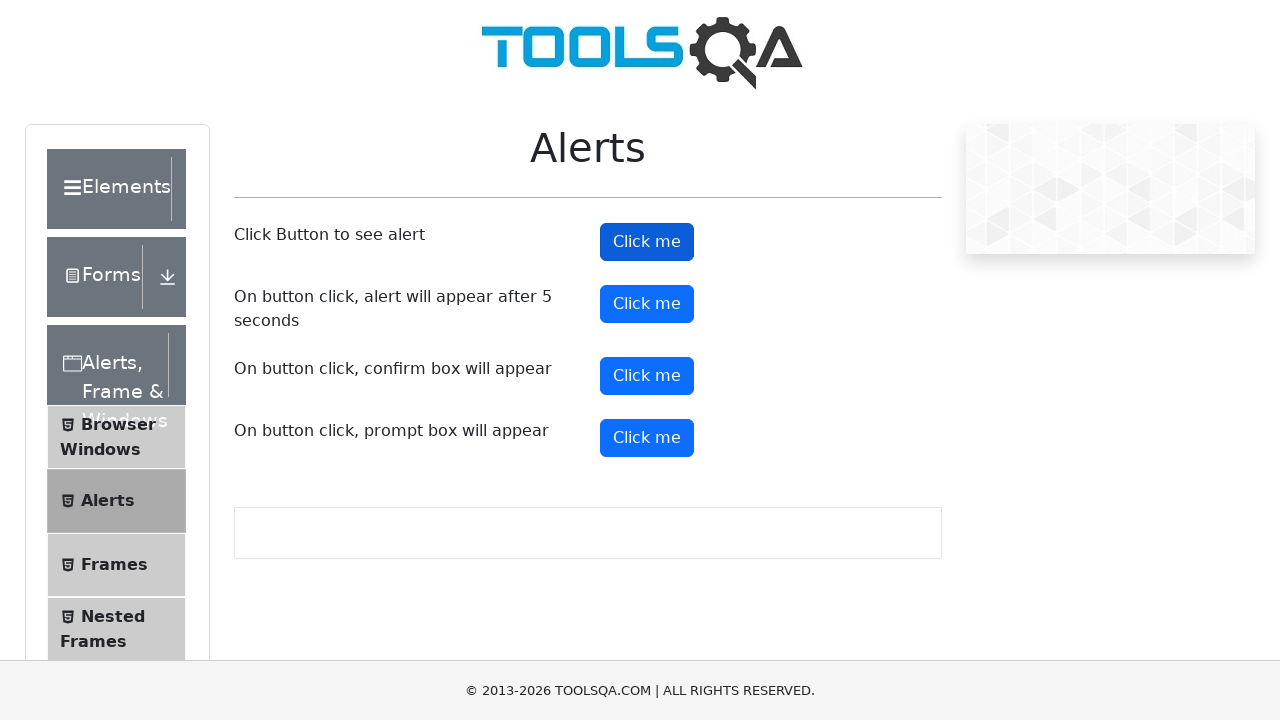

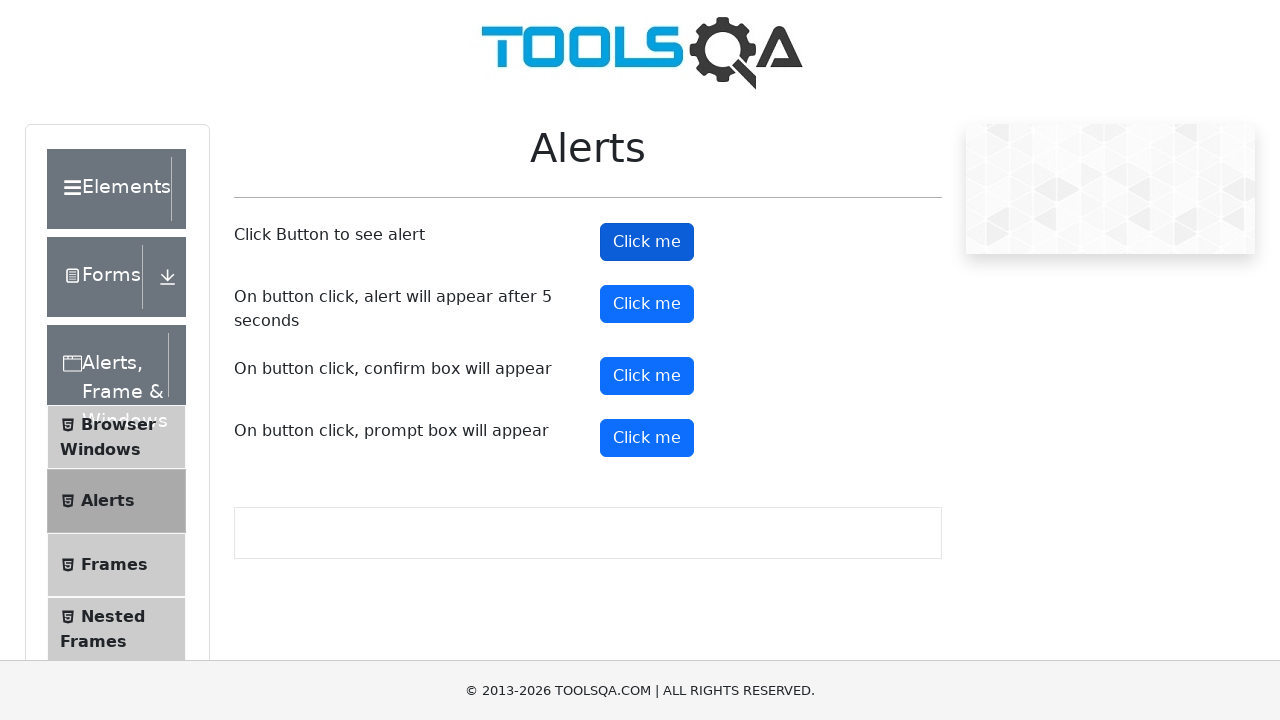